Tests page scrolling functionality by navigating to the Selenium website and scrolling down 1500 pixels using JavaScript execution

Starting URL: https://www.selenium.dev/

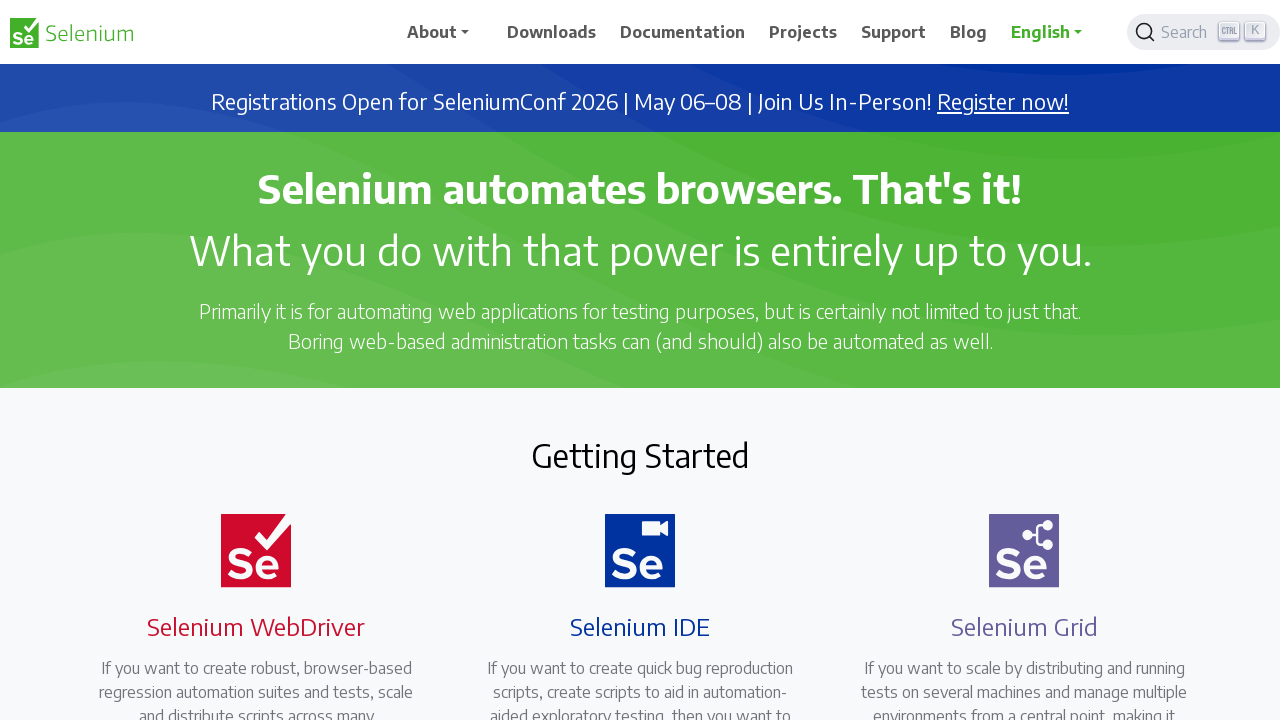

Navigated to Selenium website at https://www.selenium.dev/
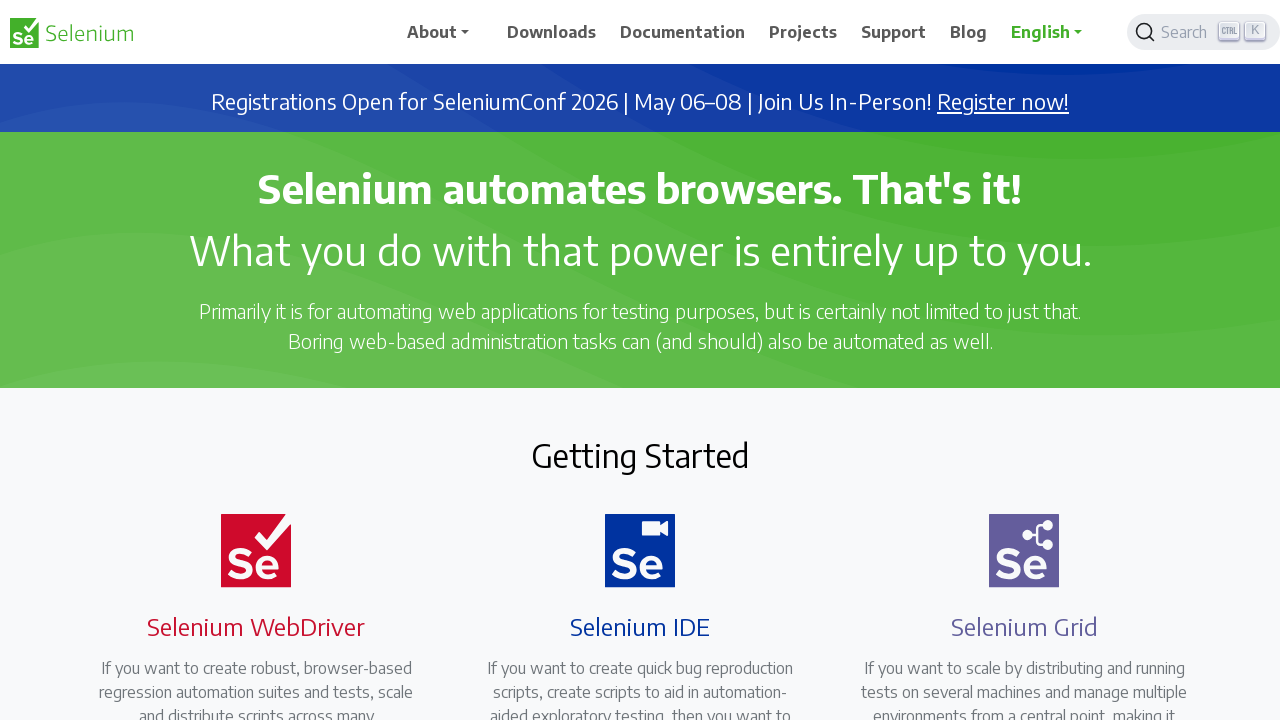

Scrolled down 1500 pixels using JavaScript execution
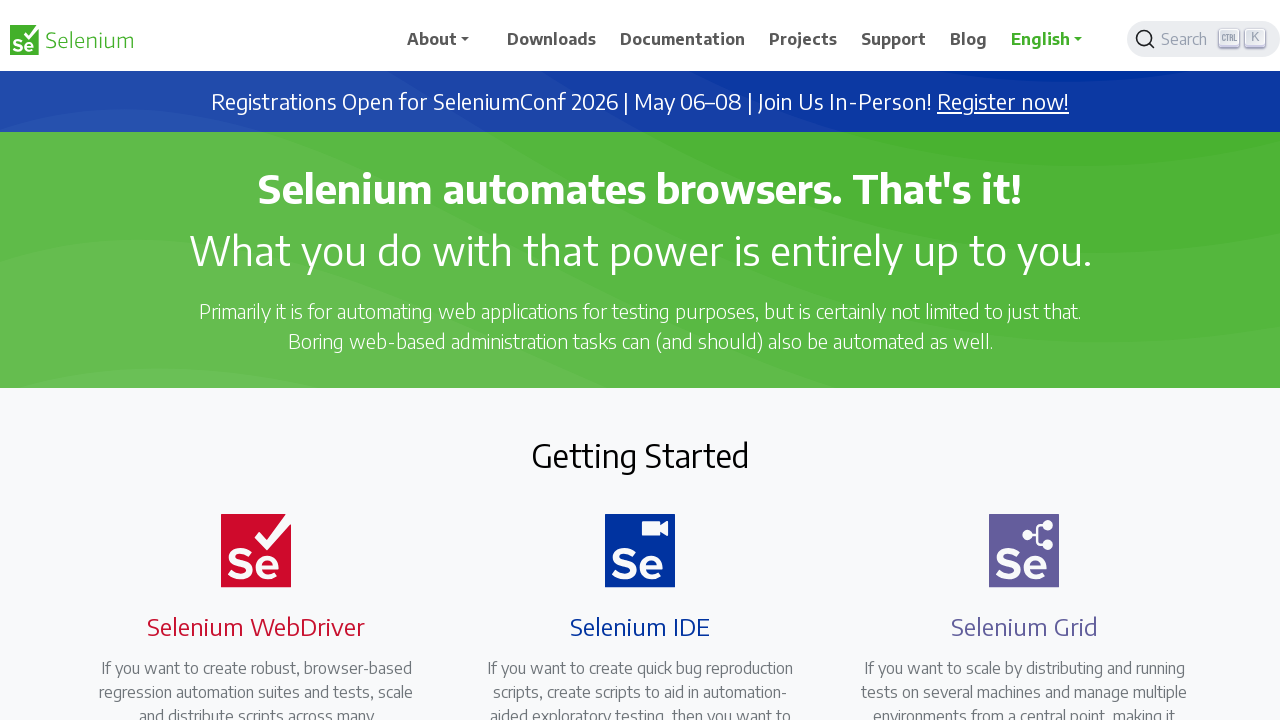

Waited 1000 milliseconds to observe scroll effect
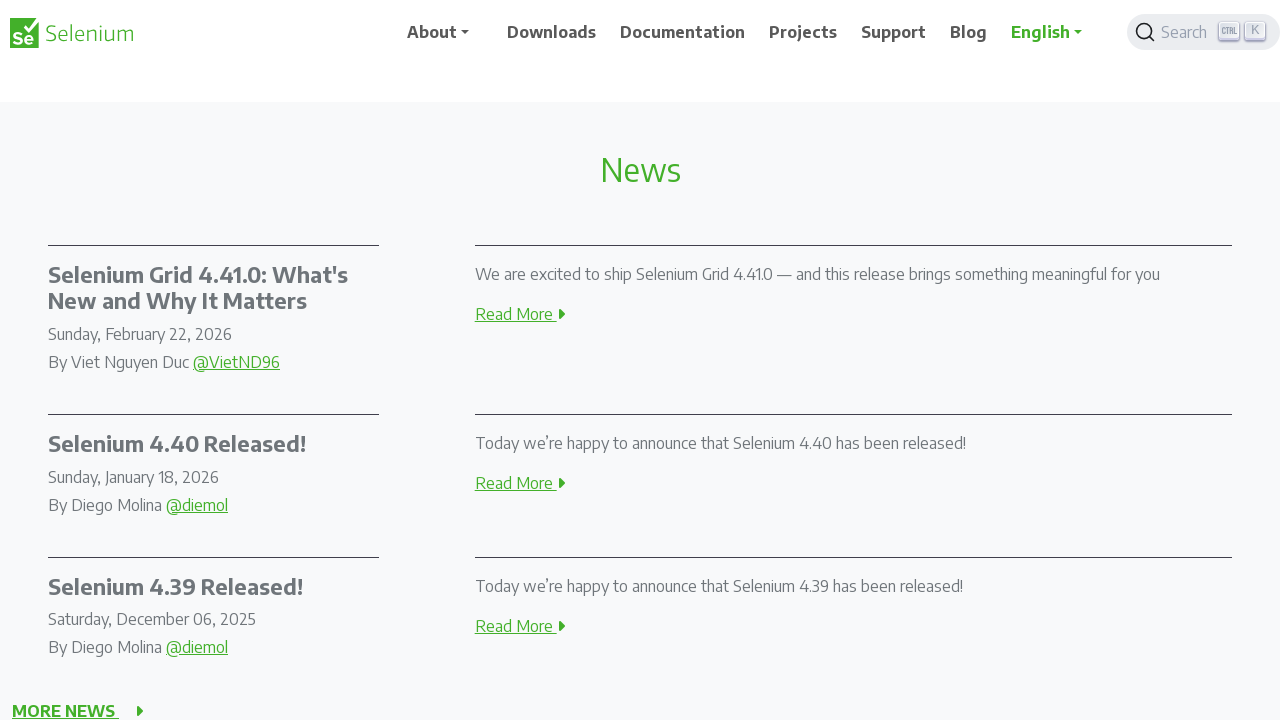

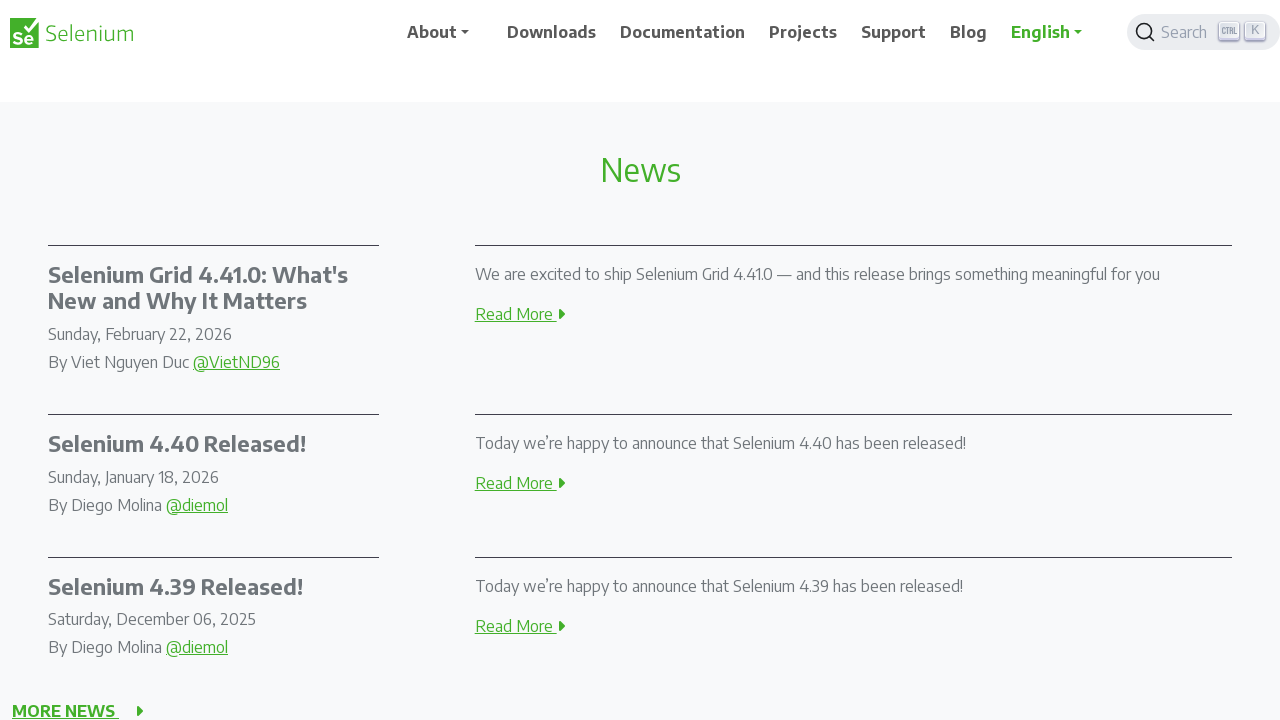